Tests the Top Hits list by navigating to the Top List and then to the Top Hits subcategory to verify Shakespeare language presence

Starting URL: http://99-bottles-of-beer.net/lyrics.html

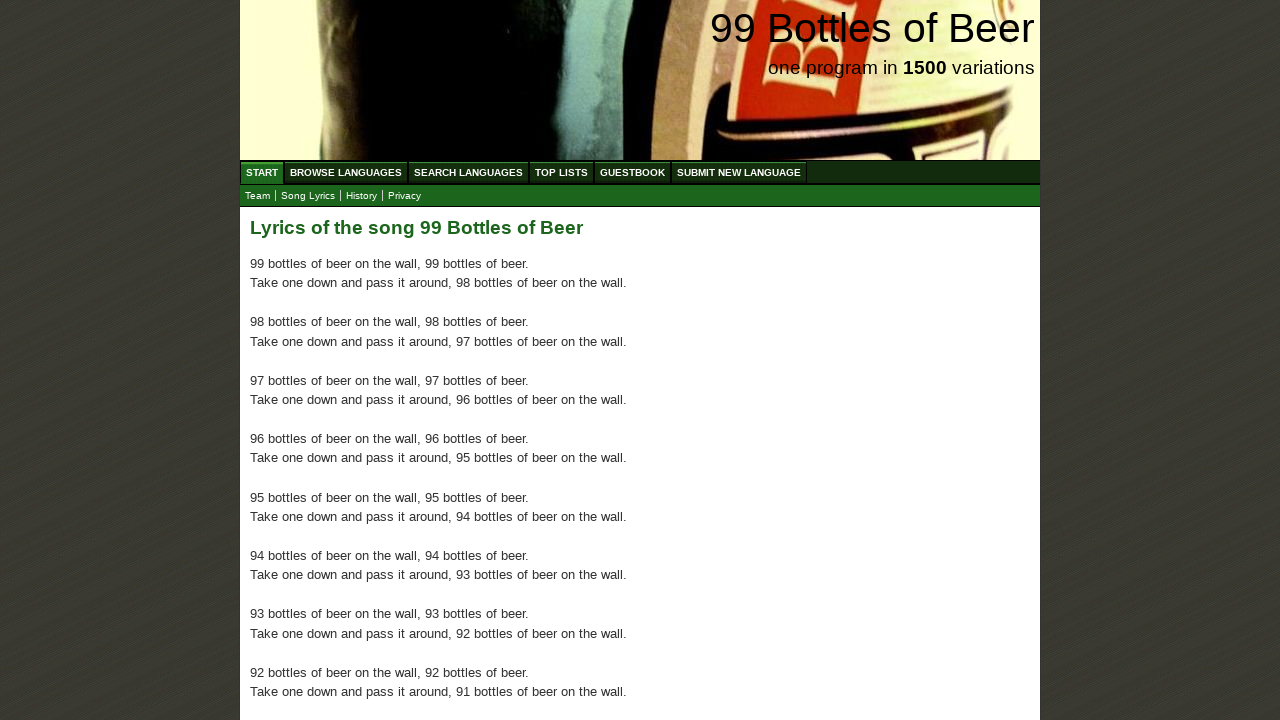

Clicked on Top List menu at (562, 172) on xpath=//ul/li/a[@href='/toplist.html']
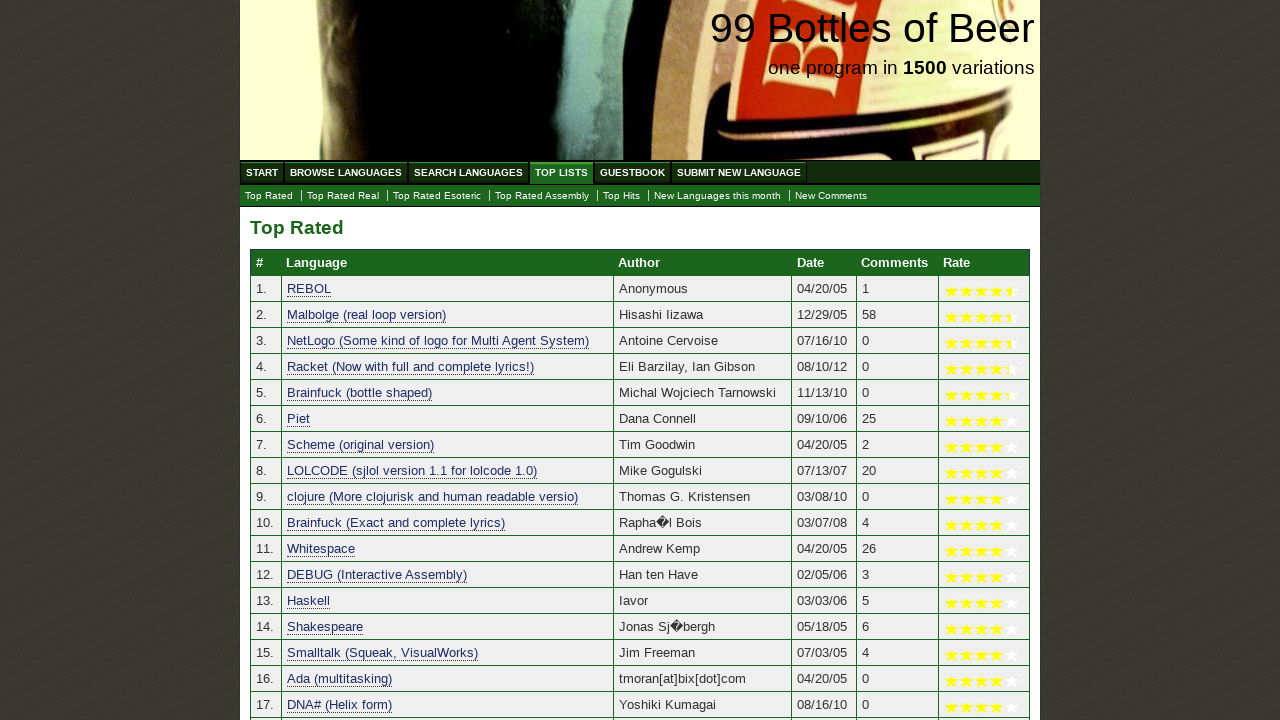

Clicked on Top Hits subcategory at (622, 196) on xpath=//ul/li/a[@href='./tophits.html']
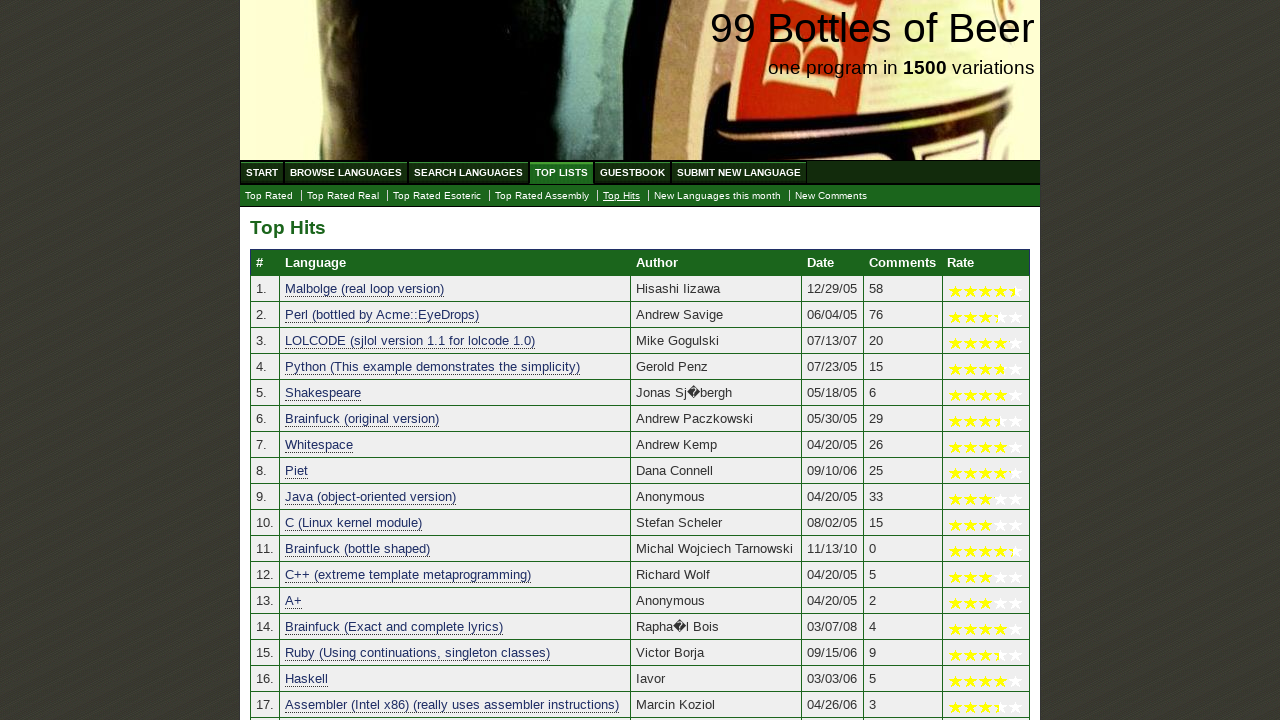

Top Hits table loaded with rows
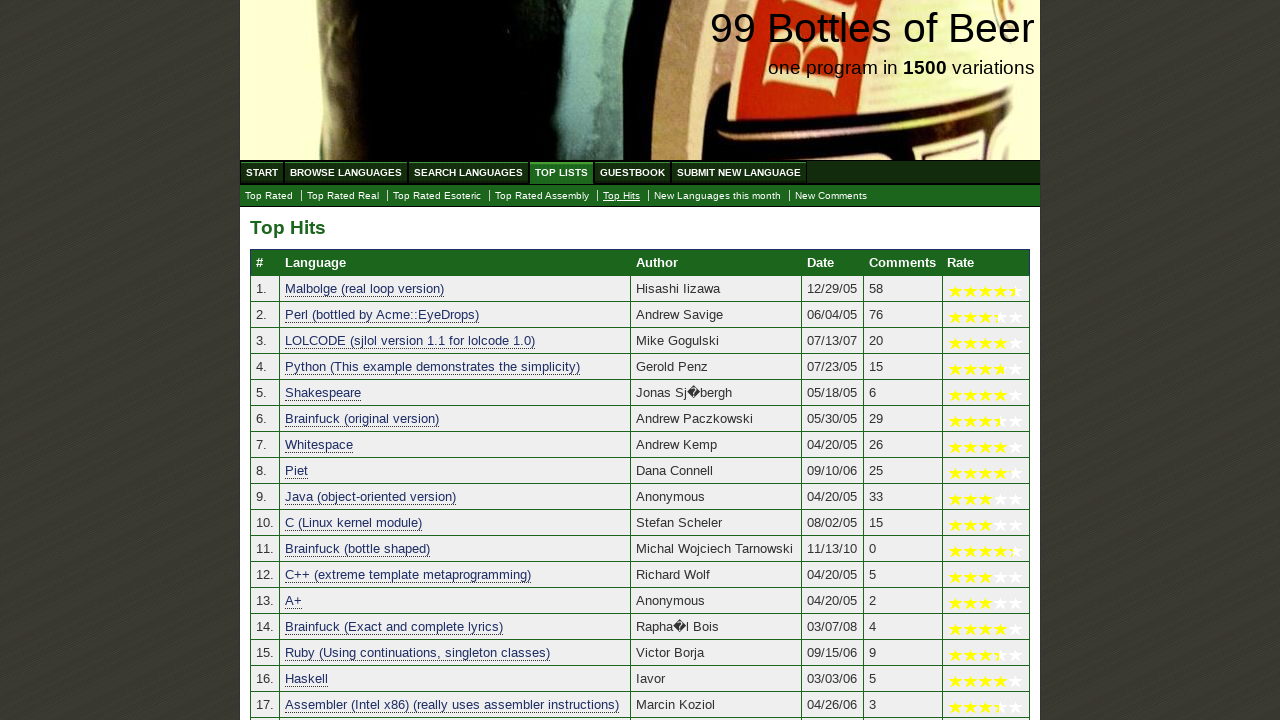

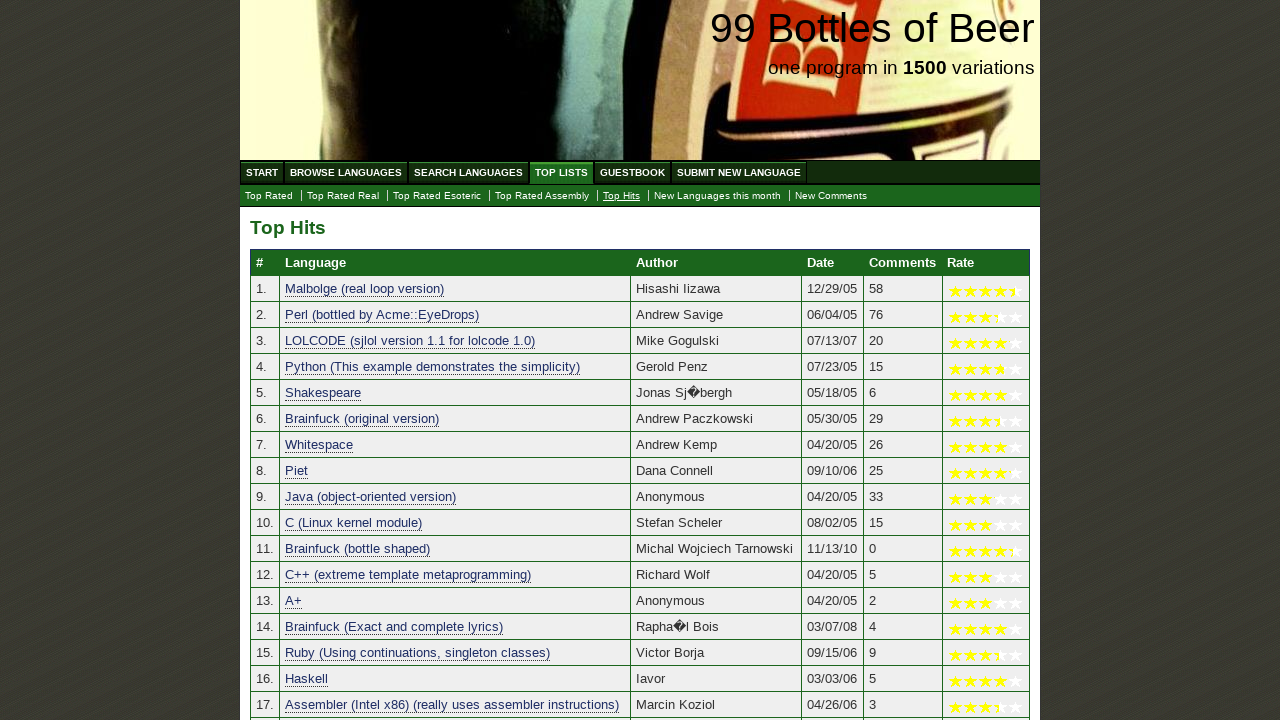